Navigates to an e-commerce demo site and clicks on the "Men" category link to browse men's products

Starting URL: https://demo.evershop.io/

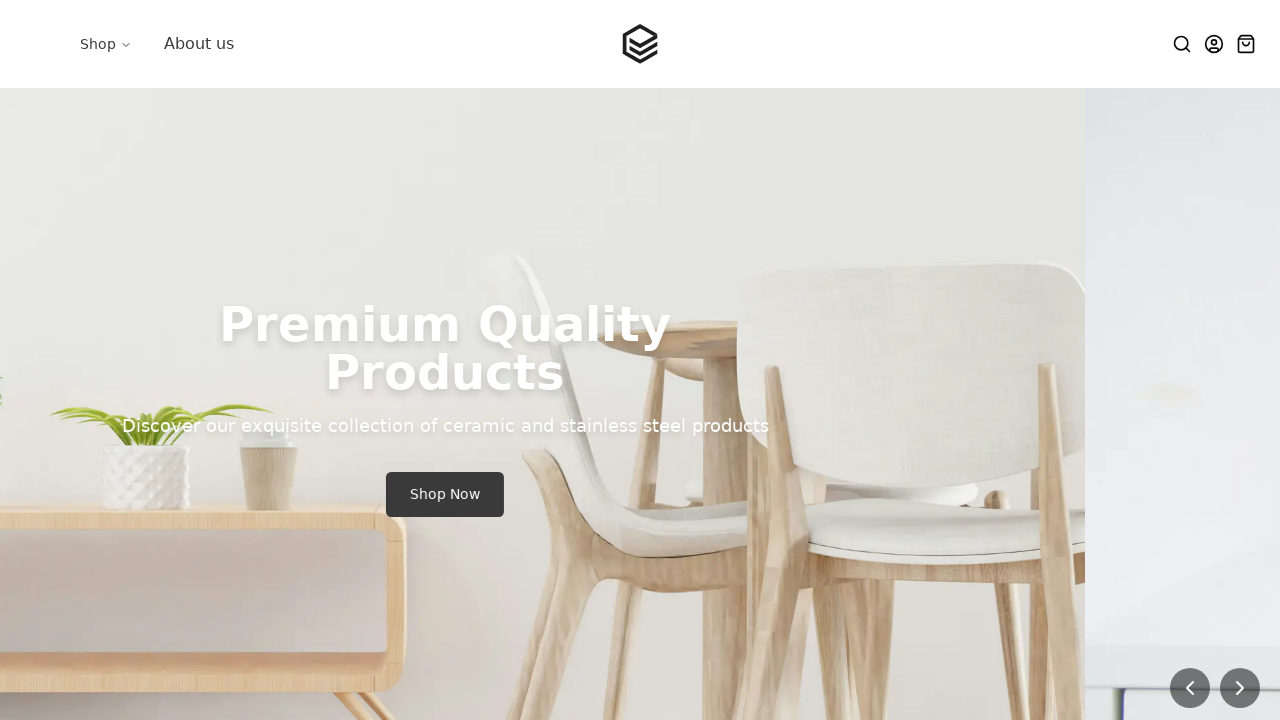

Navigated to e-commerce demo site
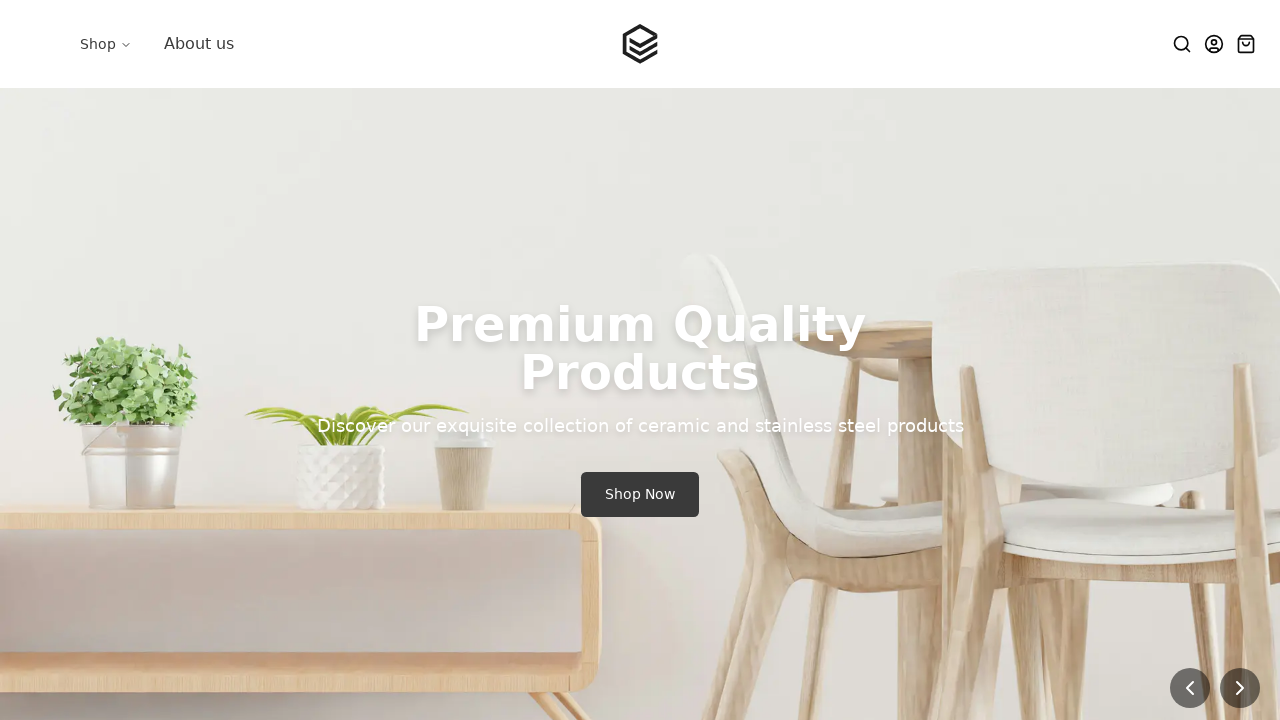

Clicked on the Men category link at (640, 360) on text=Men
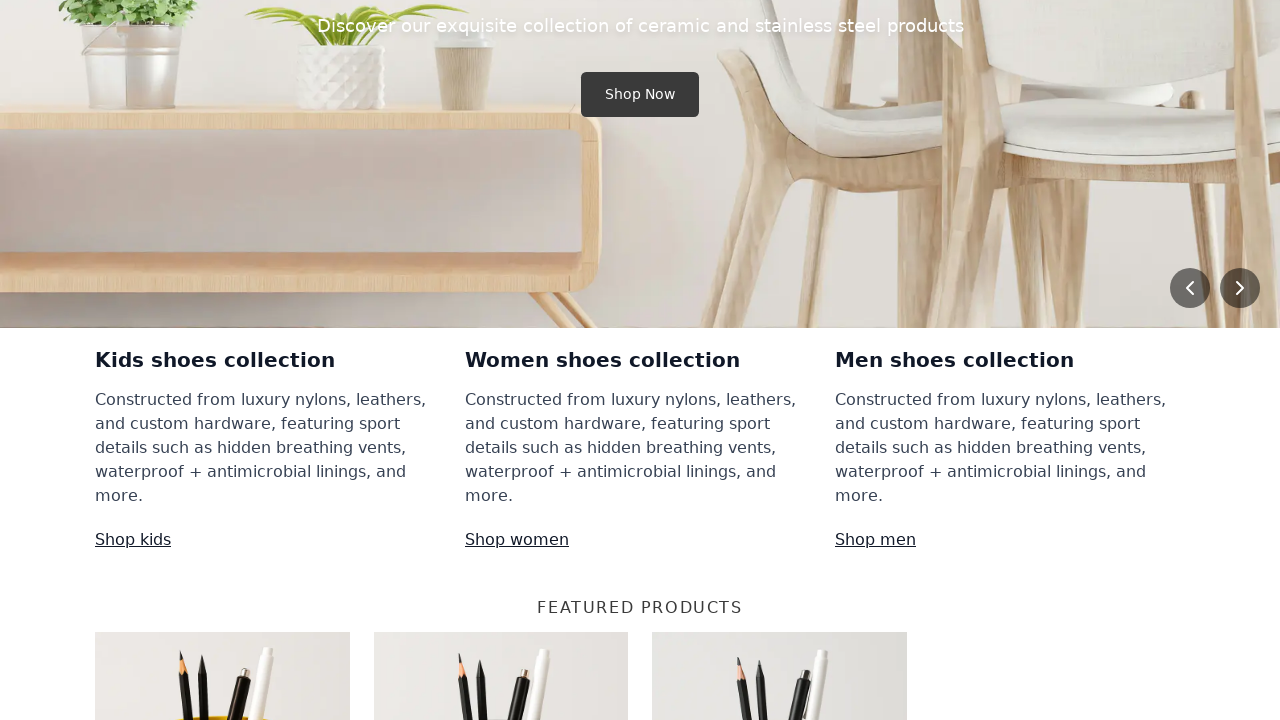

Men's category page loaded with product images
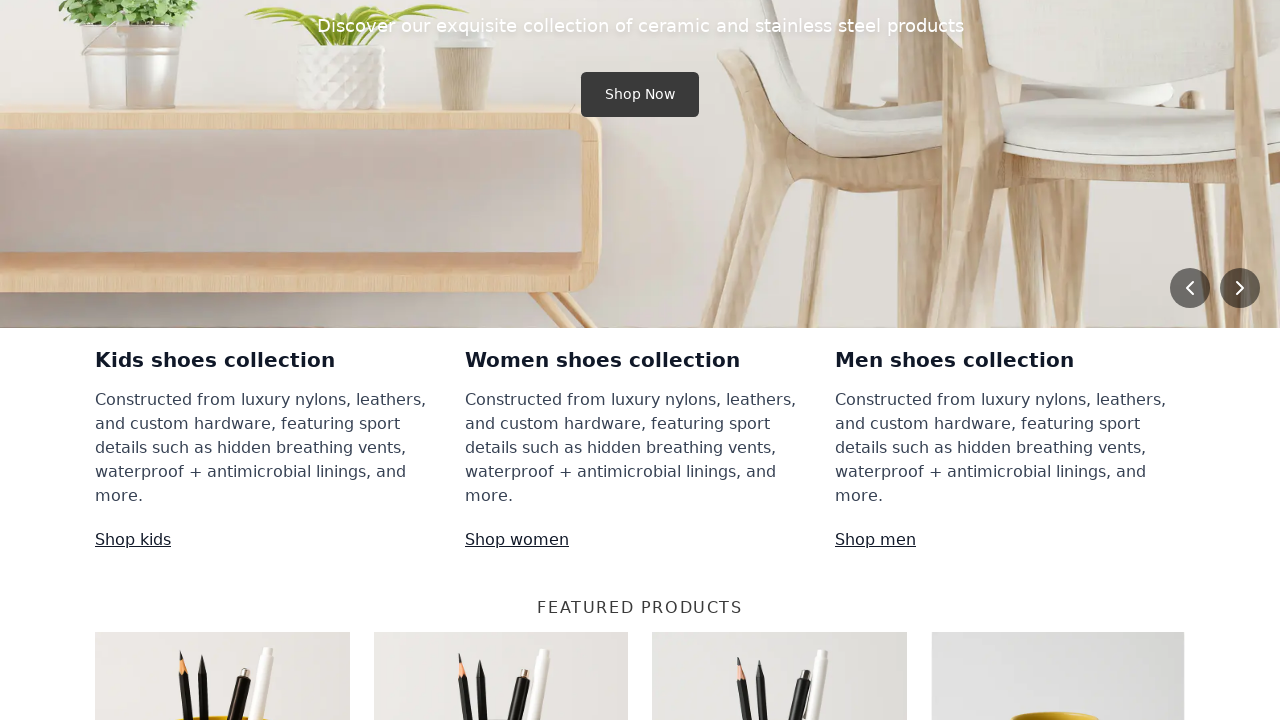

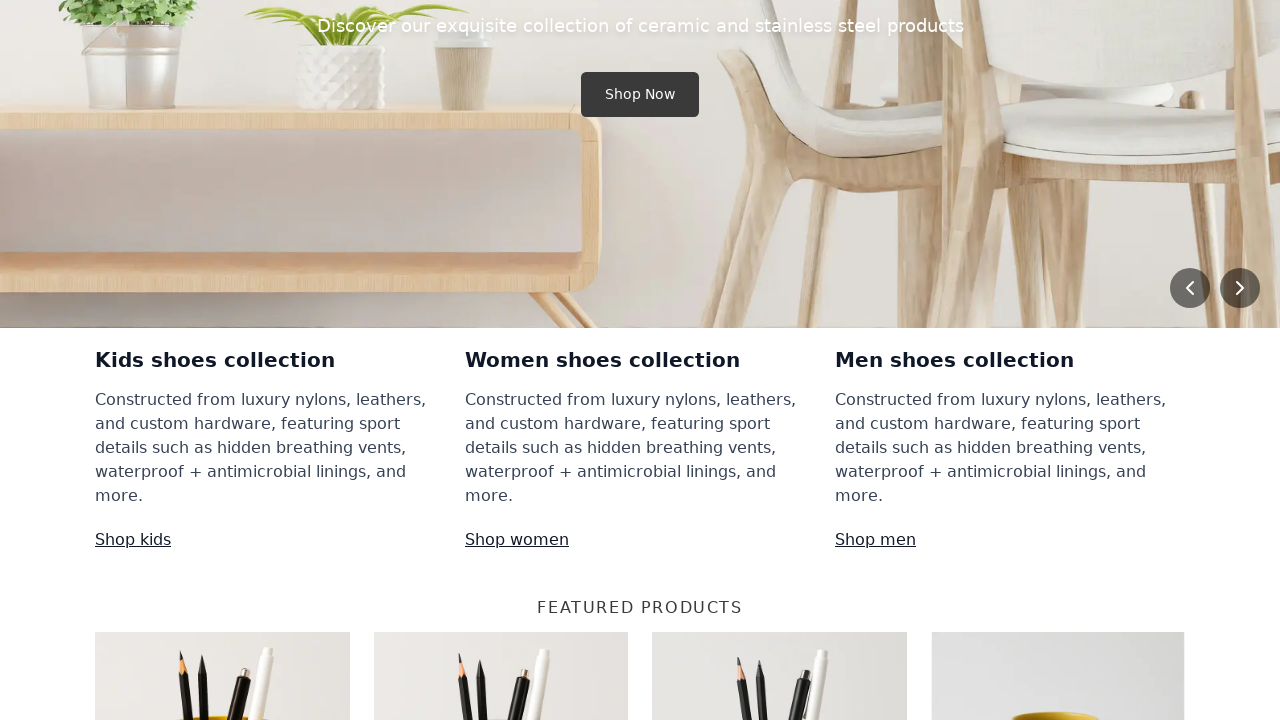